Tests clicking a button with dynamic ID on the UI Testing Playground site to verify dynamic element handling

Starting URL: http://uitestingplayground.com/dynamicid

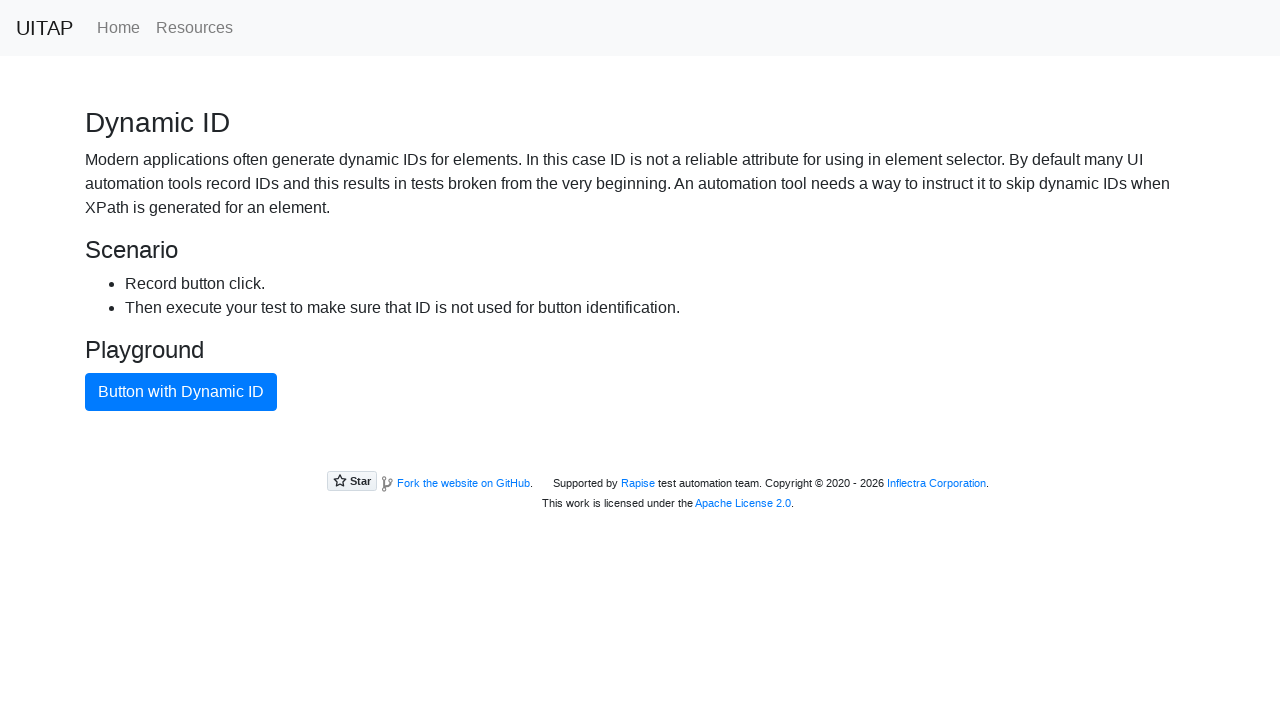

Navigated to UI Testing Playground dynamic ID page
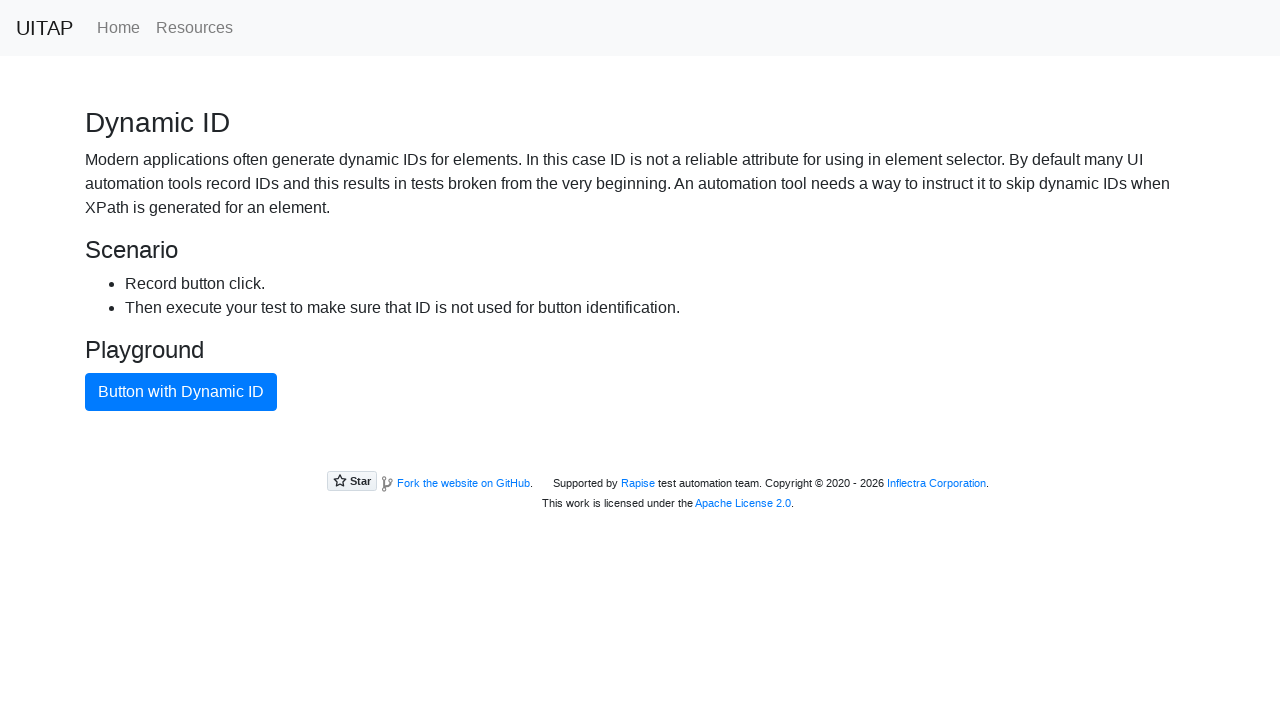

Waited for dynamic button to be visible
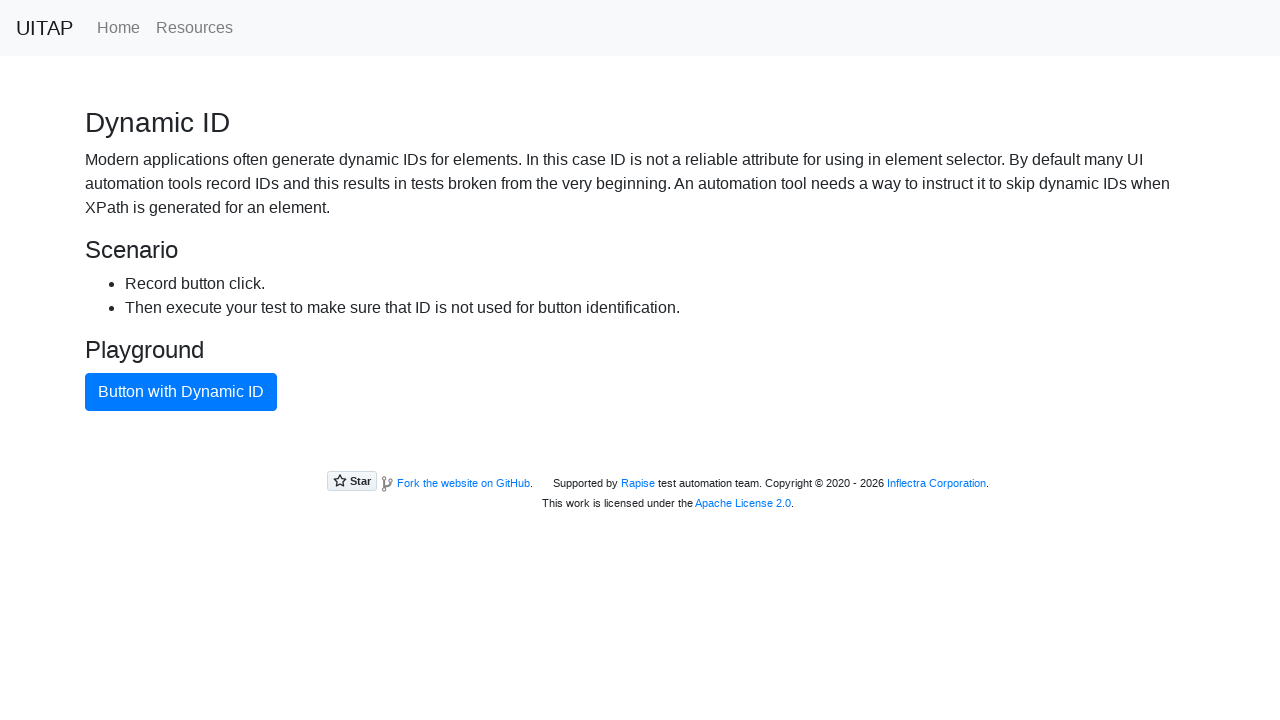

Clicked the blue button with dynamic ID at (181, 392) on xpath=//button[contains(text(), 'Button')]
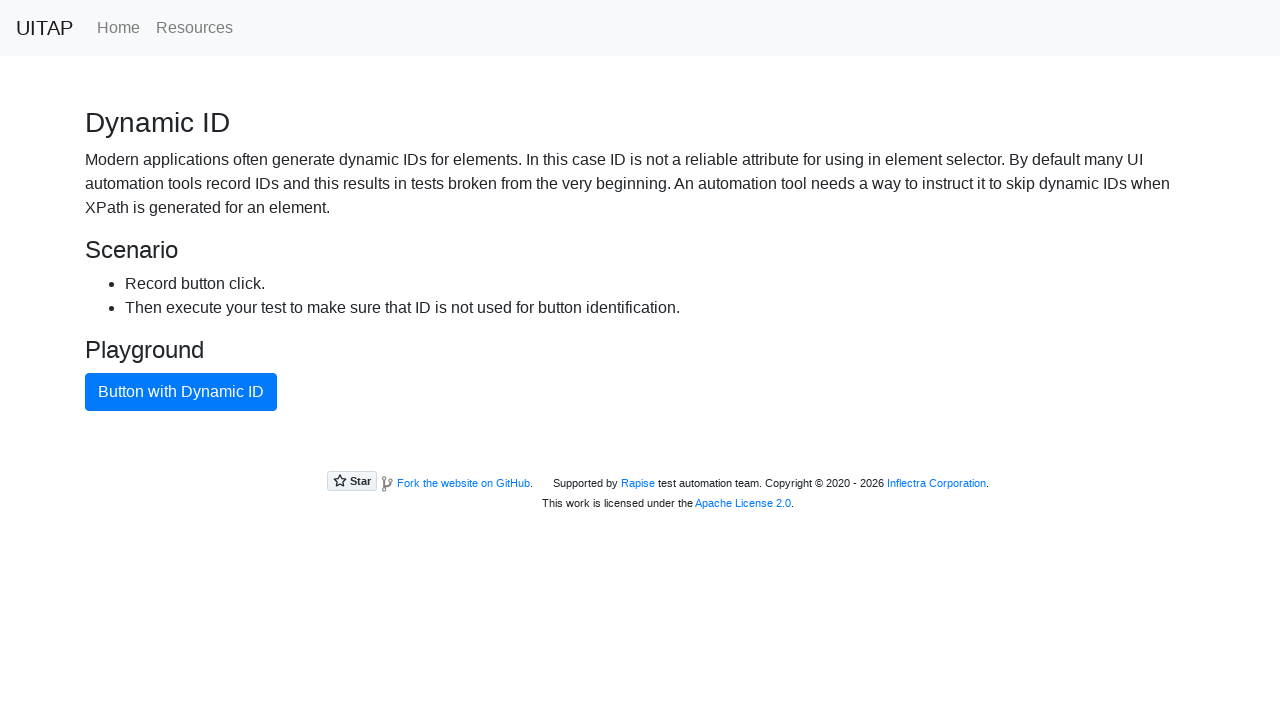

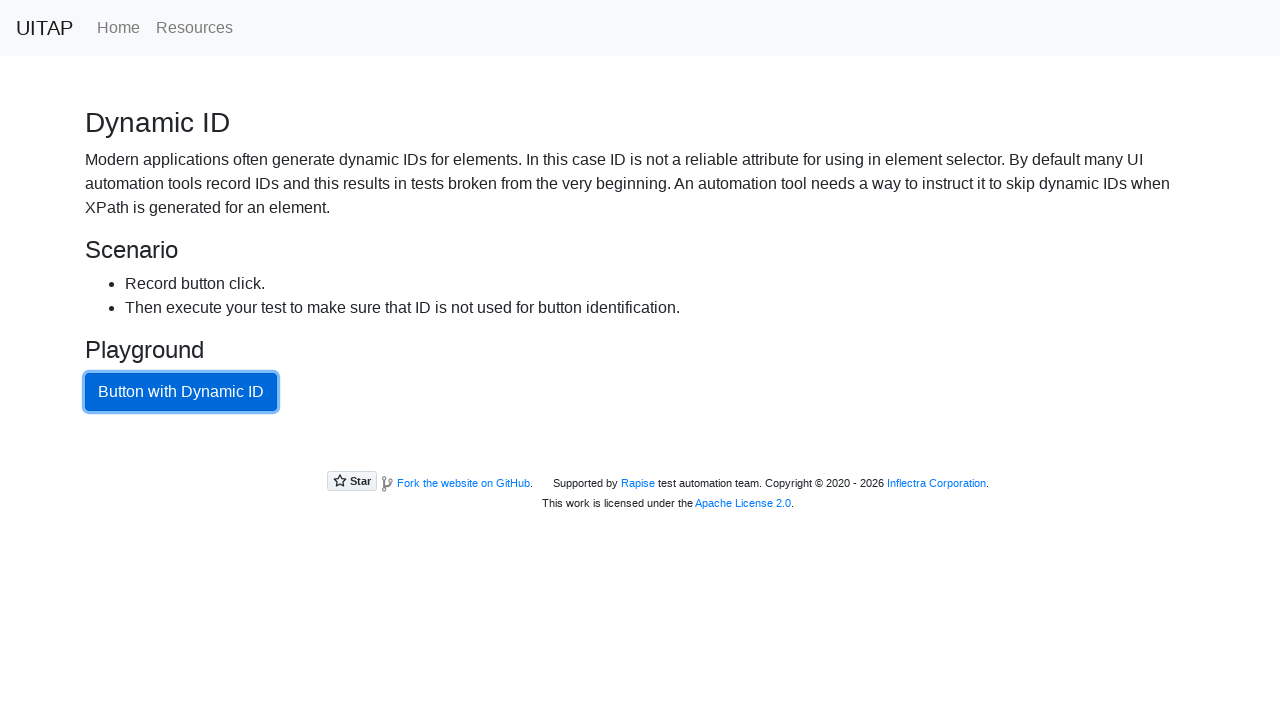